Opens a new tab, navigates to another page to extract course name text, switches back to the original tab and fills the extracted text into a name field

Starting URL: https://rahulshettyacademy.com/angularpractice/

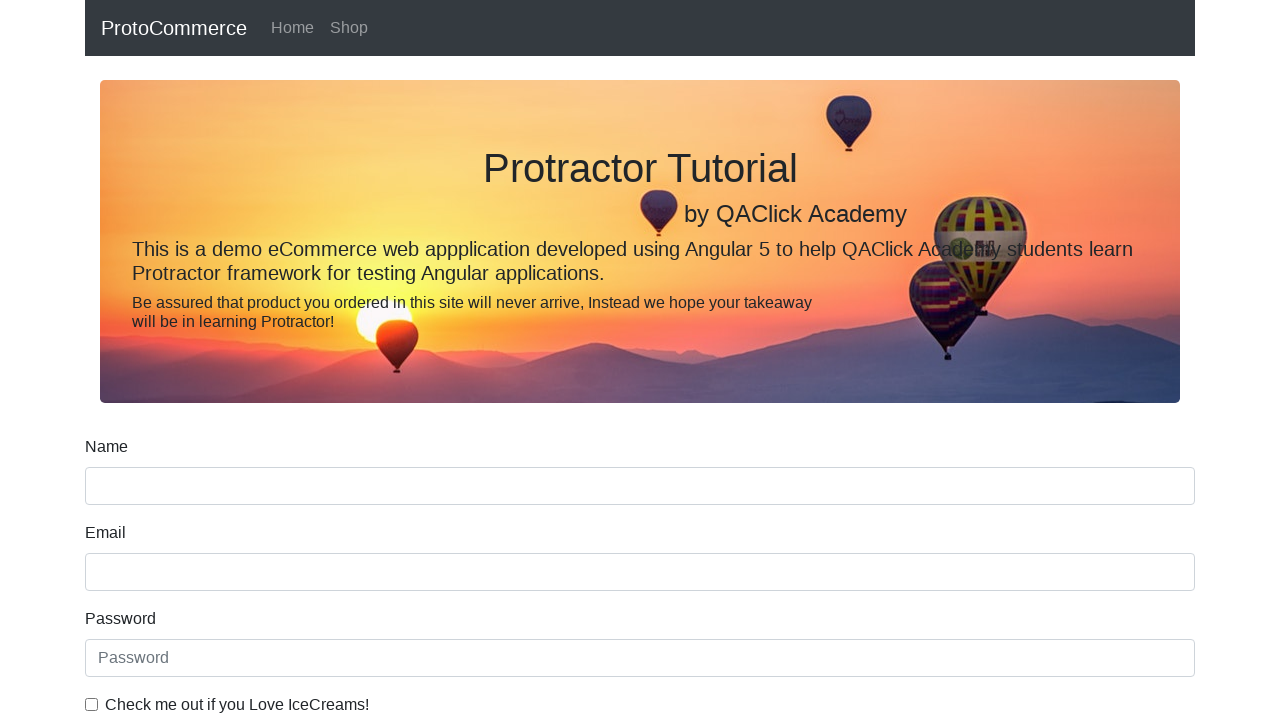

Opened a new tab
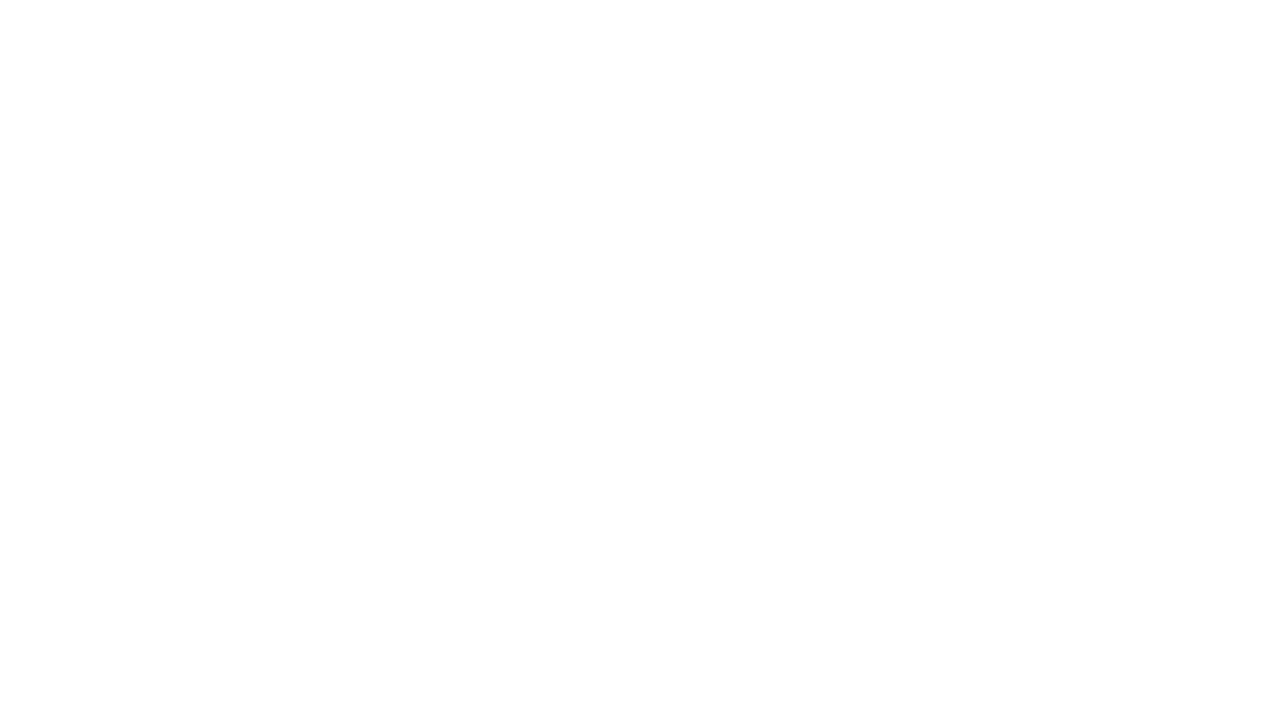

Navigated to https://rahulshettyacademy.com/ in new tab
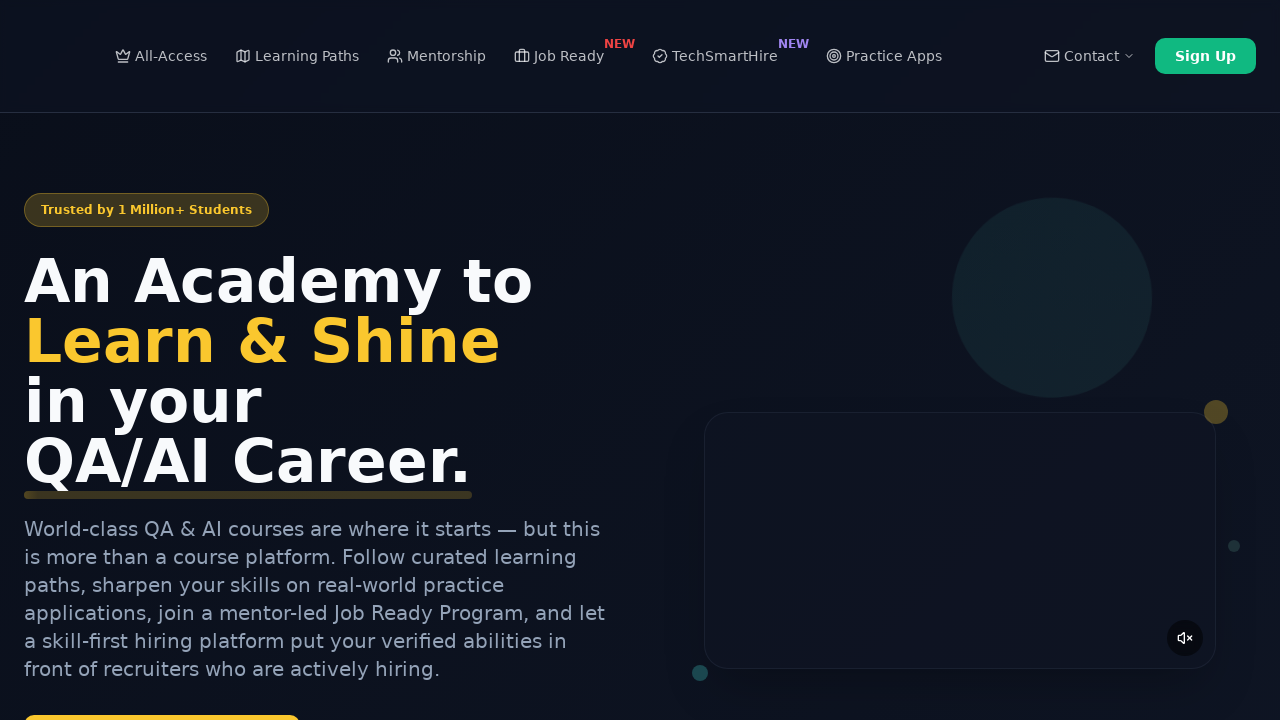

Located course links on the page
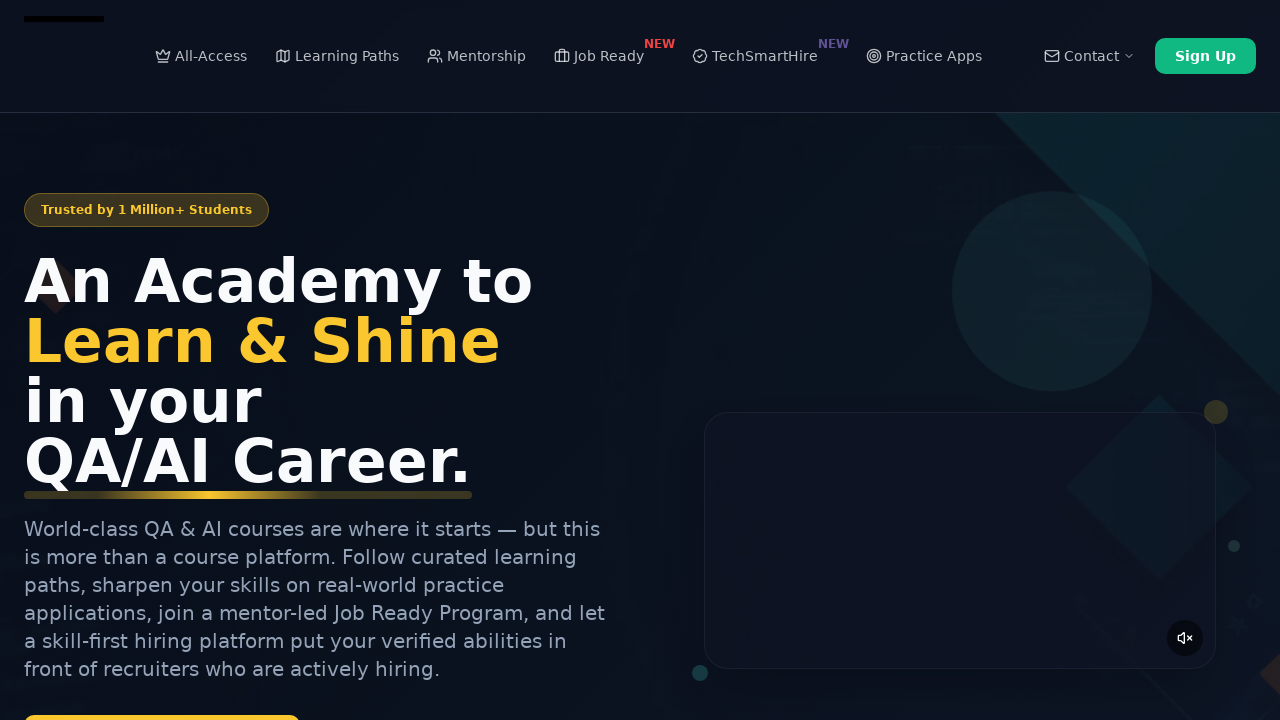

Extracted course name: Playwright Testing
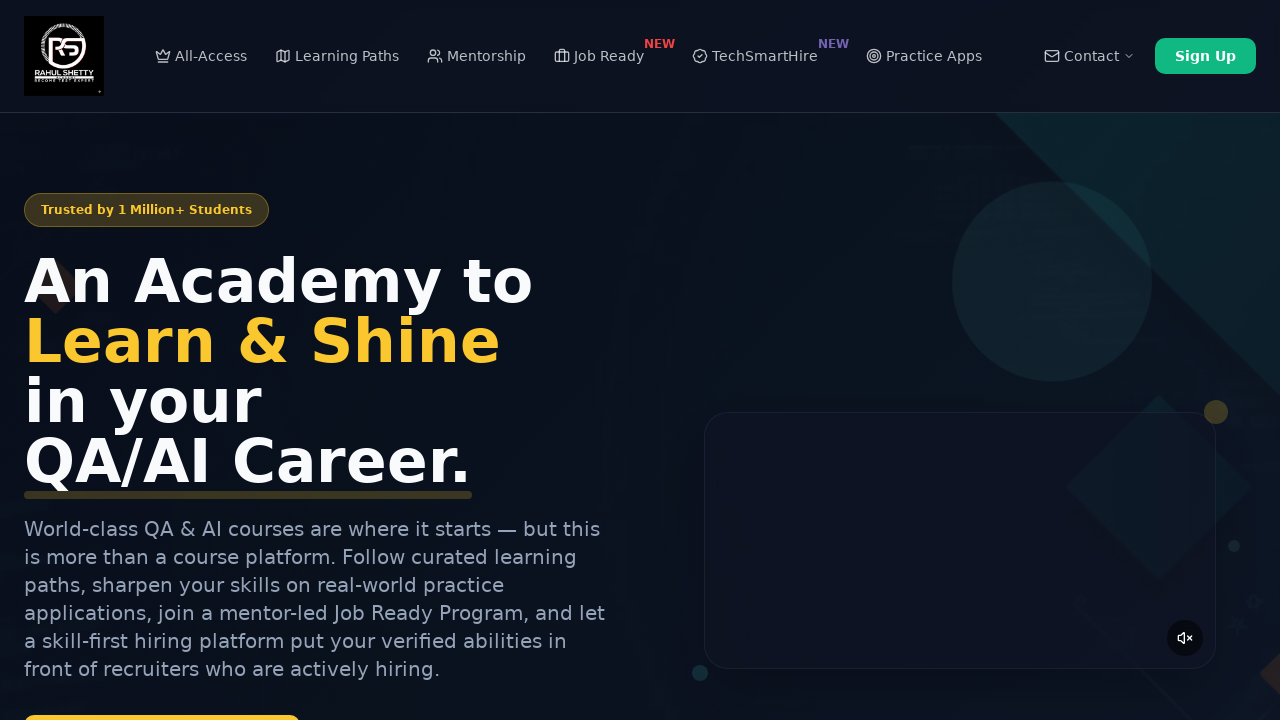

Closed the new tab
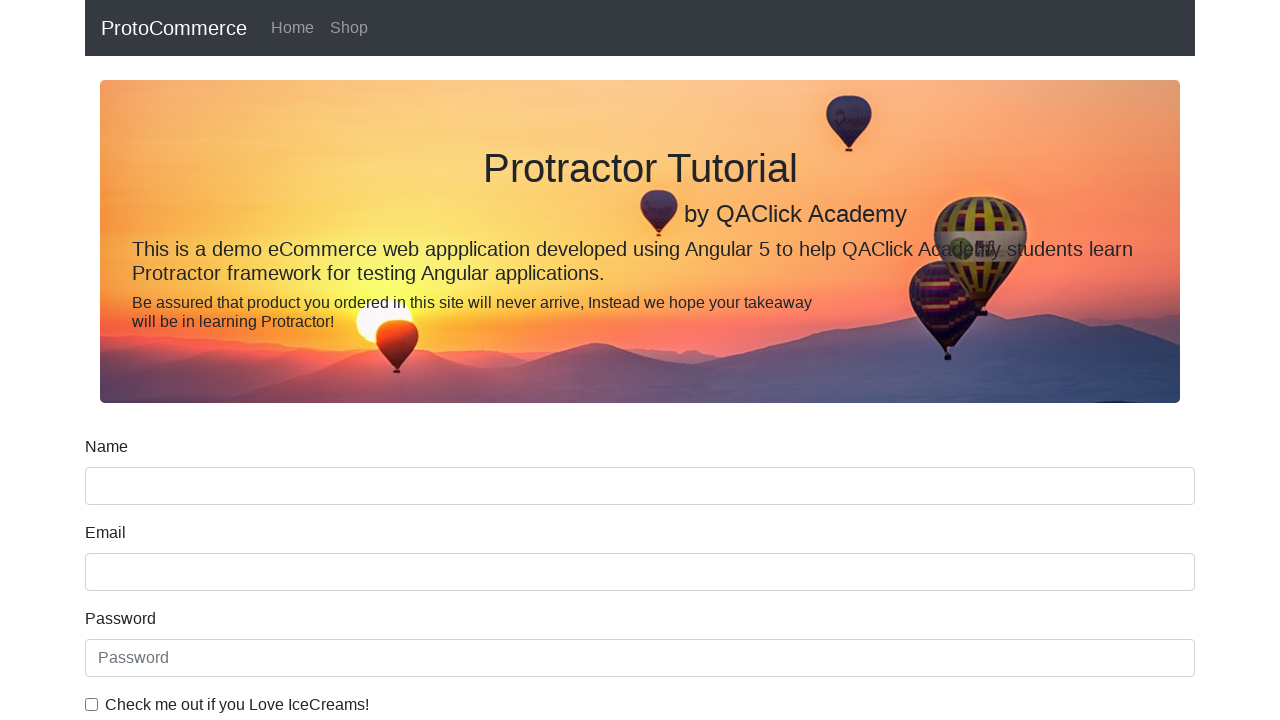

Filled name field with extracted course name: Playwright Testing on [name='name']
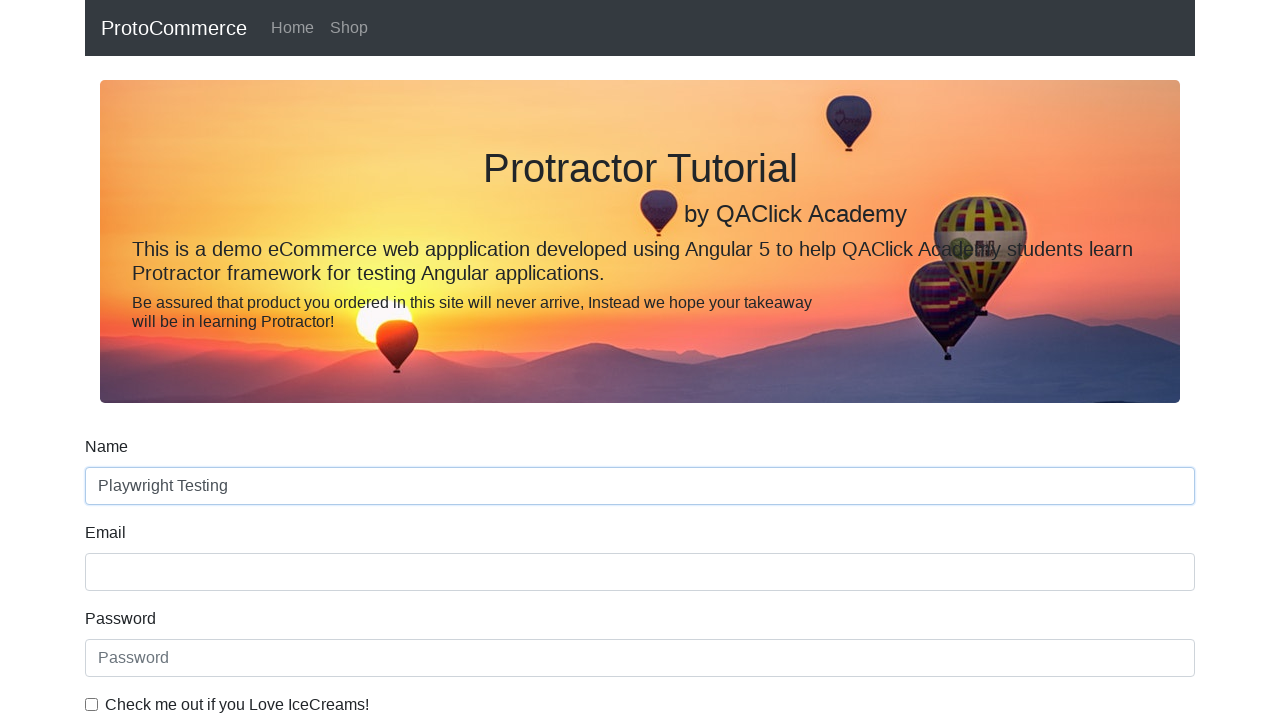

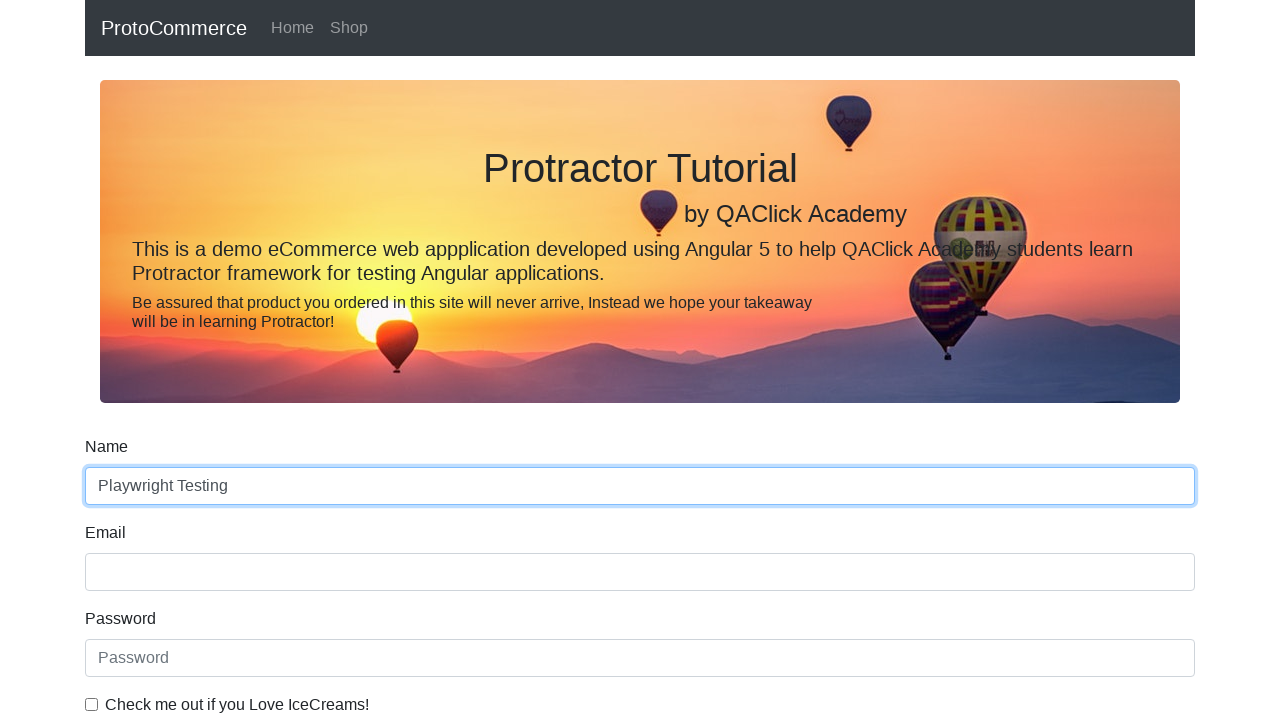